Tests the search functionality on OpenStreetMap by searching for "Prague" and verifying results are returned

Starting URL: https://openstreetmap.org/

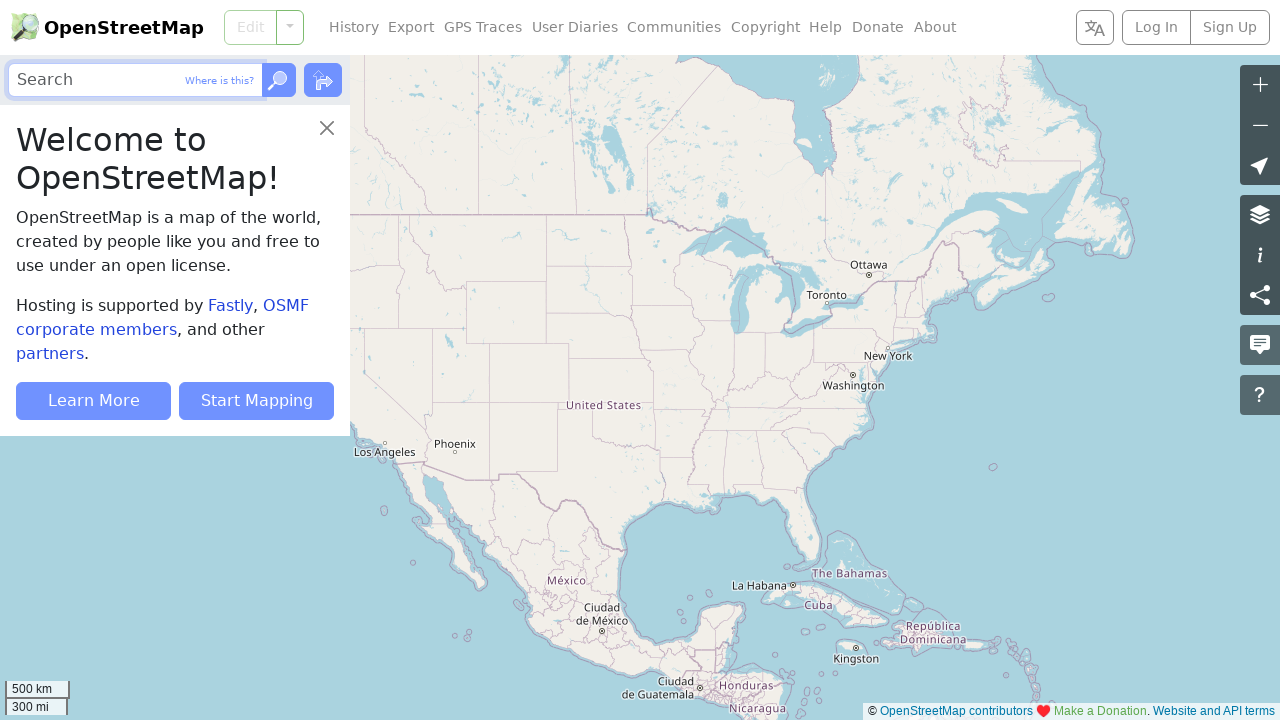

Waited for page to fully load (networkidle)
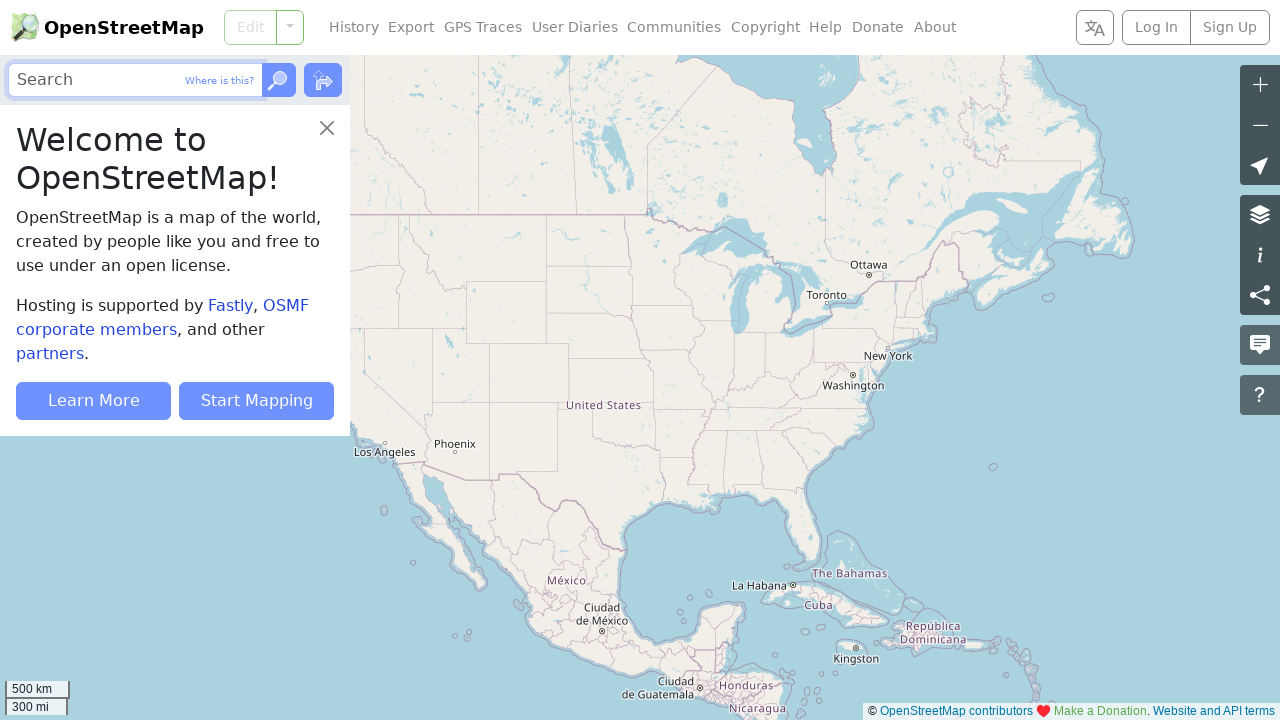

Located search textbox
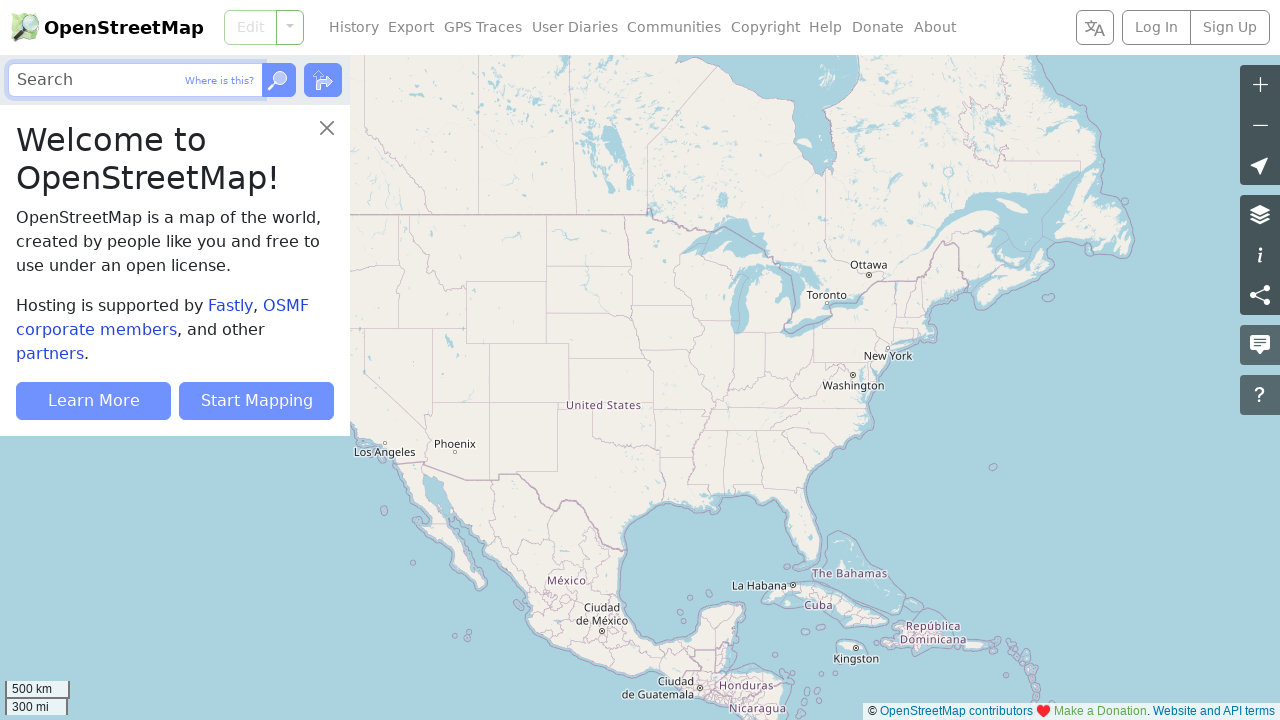

Filled search bar with 'Prague' on internal:role=textbox[name="Search"i]
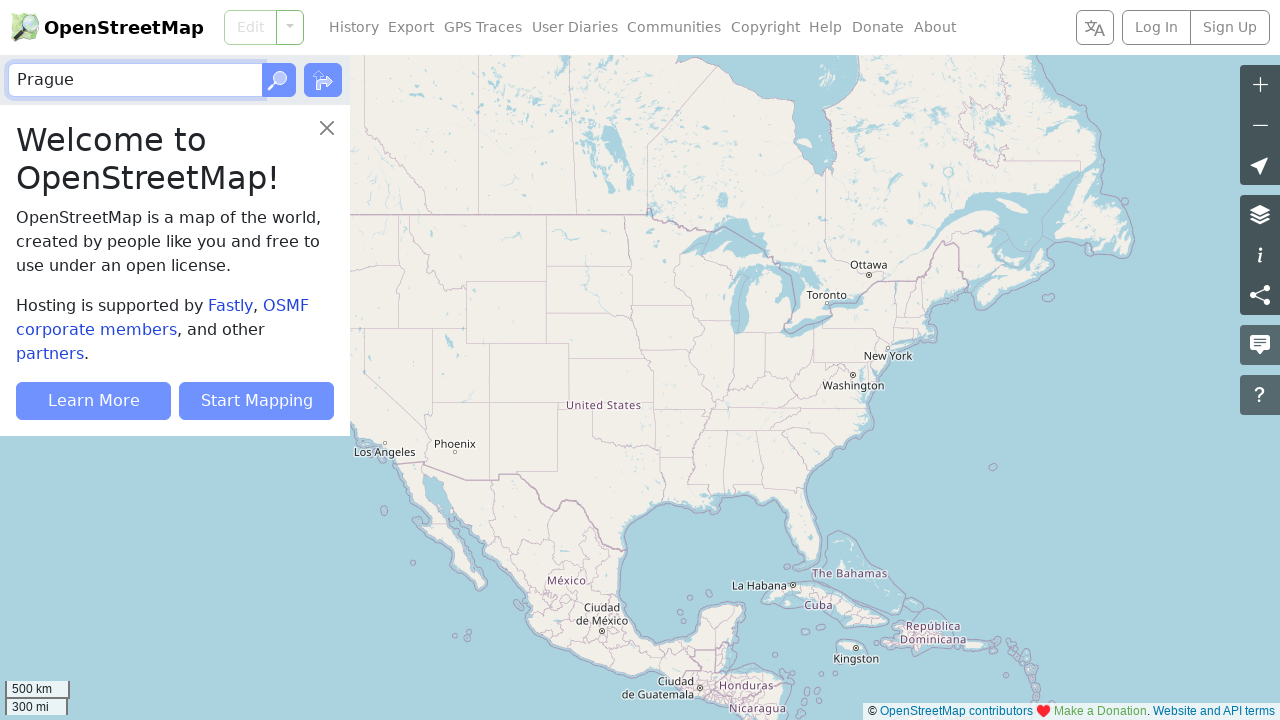

Located search button
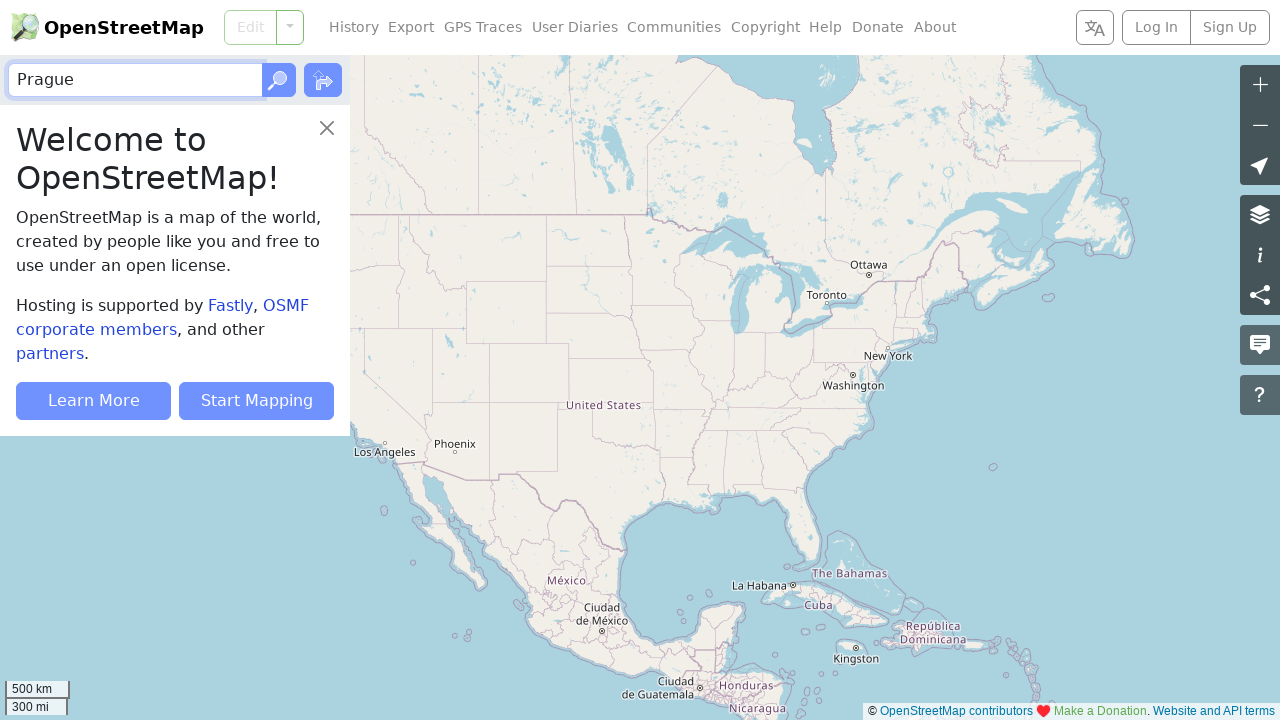

Clicked search button to search for Prague at (279, 80) on internal:role=button[name="Go"i]
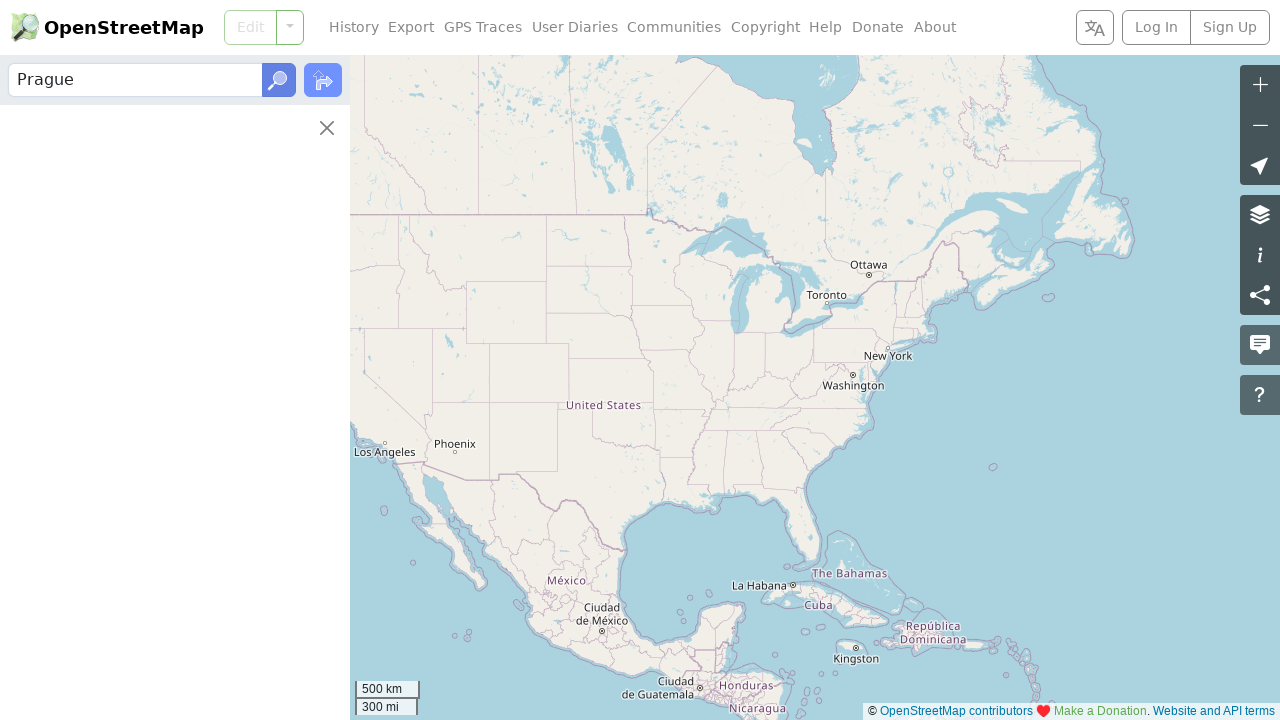

Search results loaded in sidebar
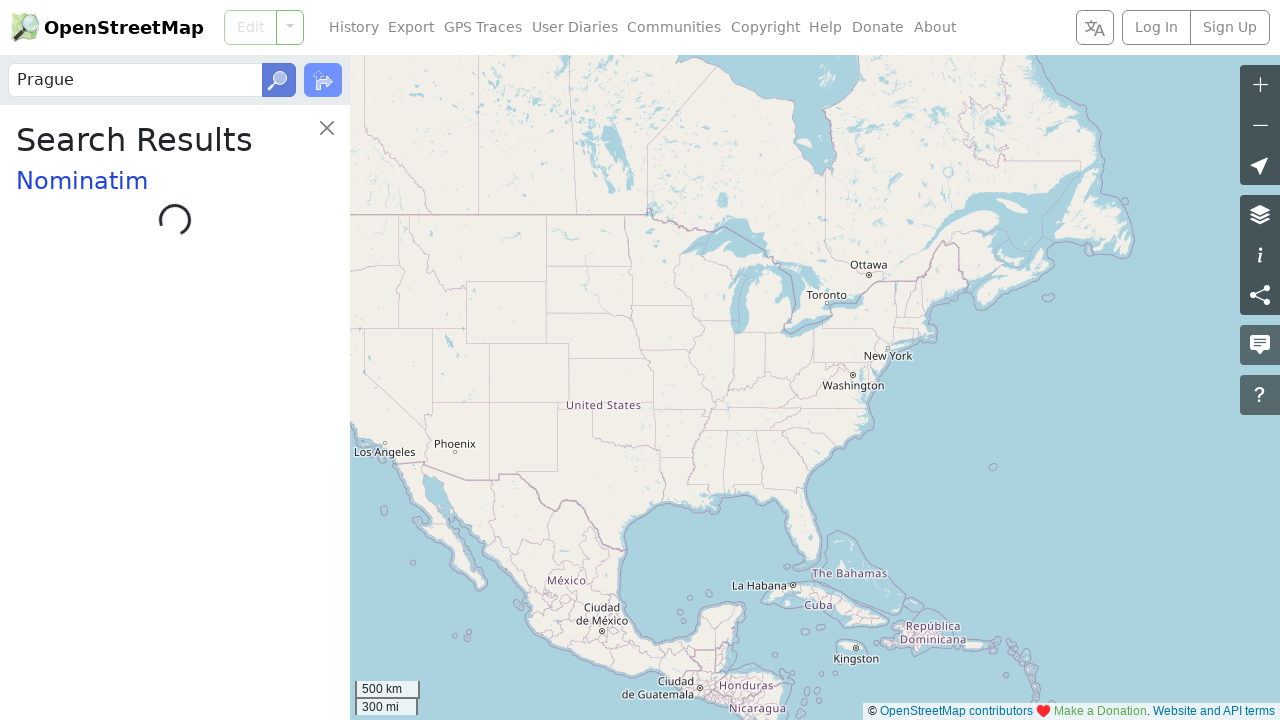

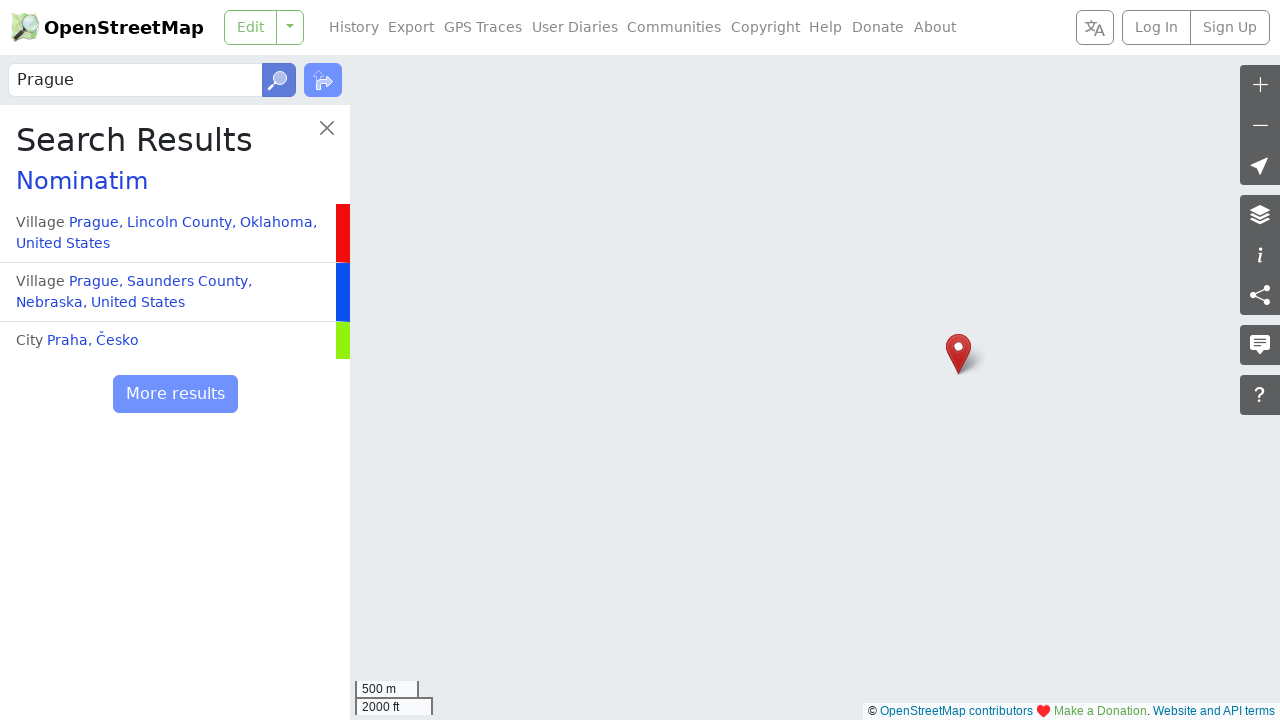